Tests keyboard navigation on an autocomplete input field by typing a partial search term and using arrow keys (DOWN and UP) to navigate through the suggestion dropdown menu.

Starting URL: http://qaclickacademy.com/practice.php

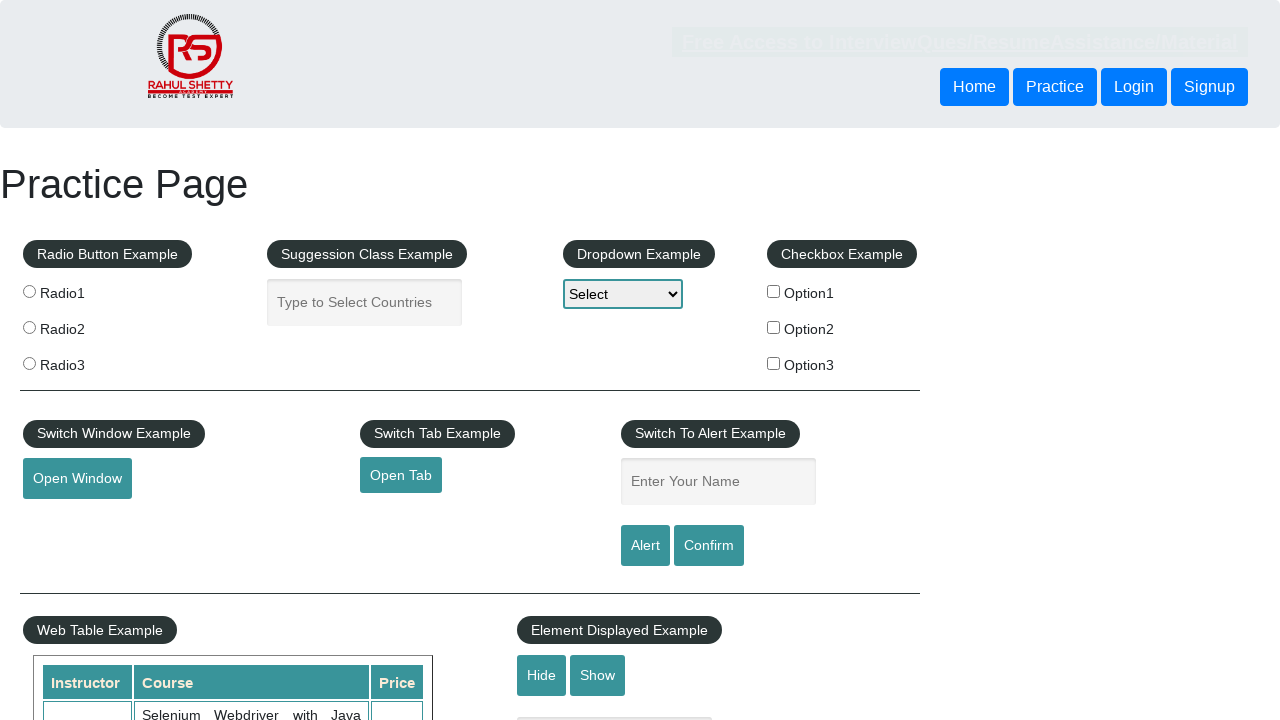

Typed 'ind' in autocomplete field on #autocomplete
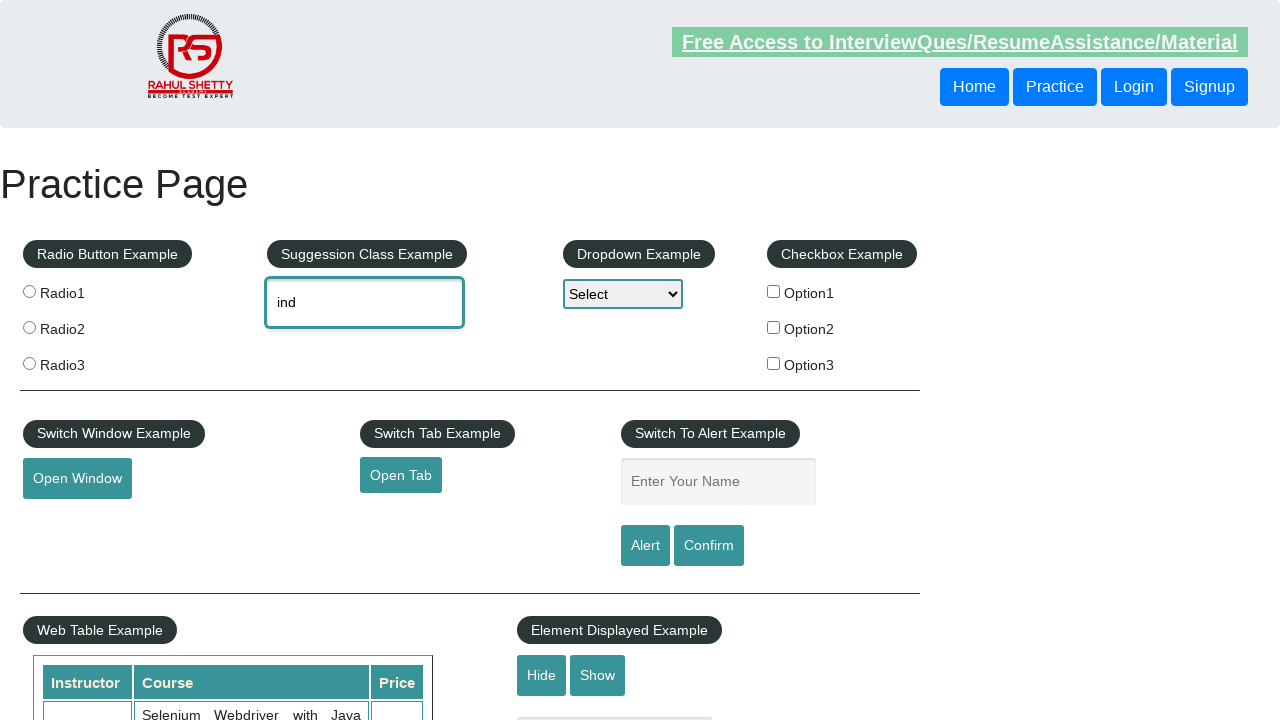

Waited for autocomplete suggestions to appear
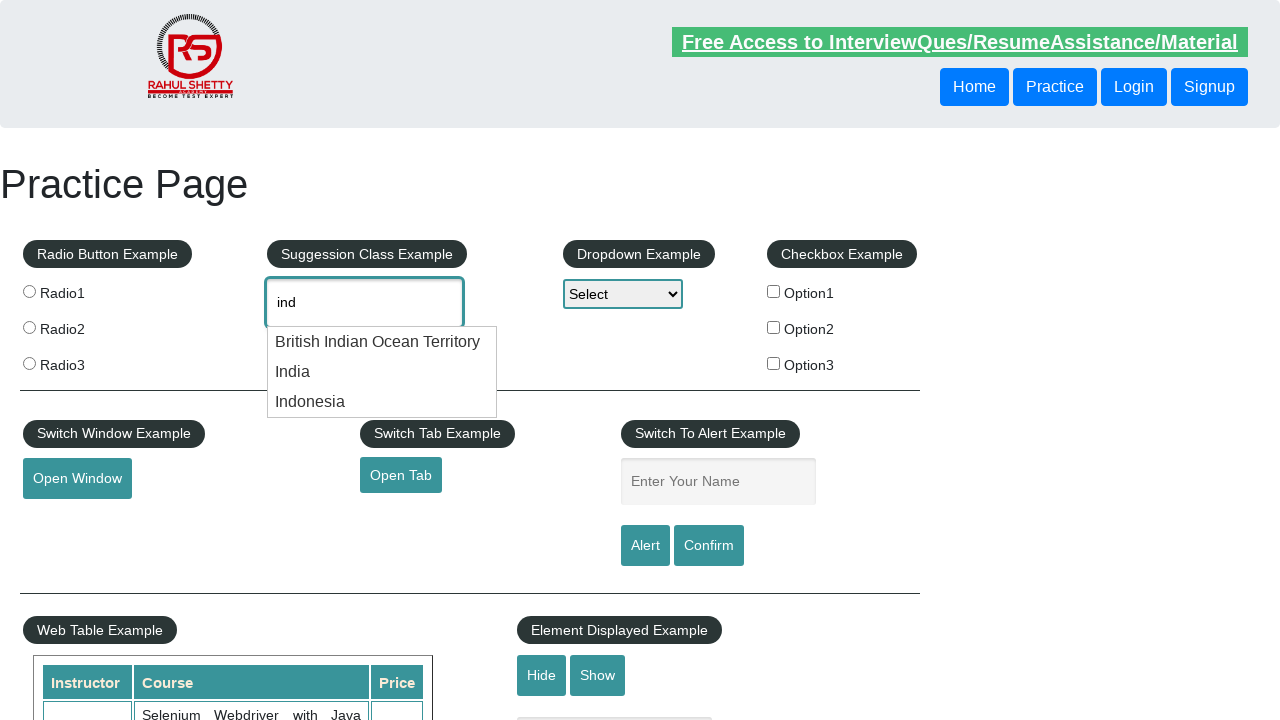

Pressed DOWN arrow to navigate to first suggestion on #autocomplete
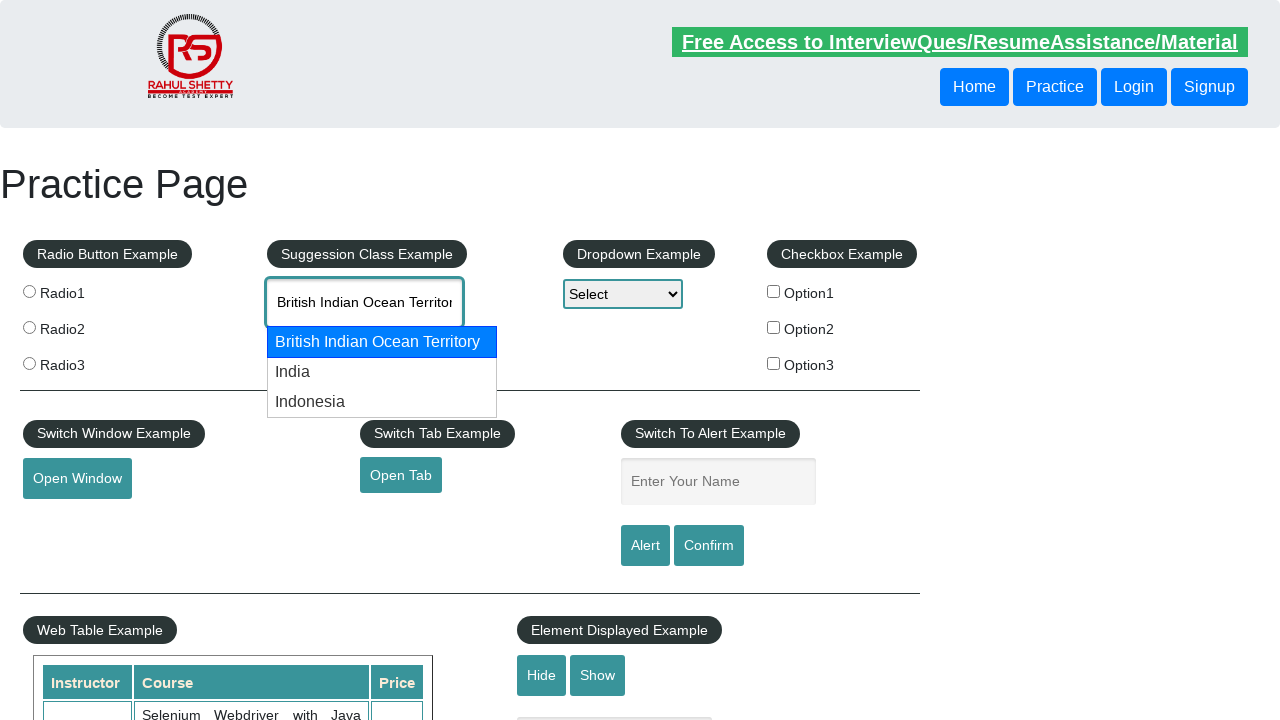

Pressed DOWN arrow to navigate to second suggestion on #autocomplete
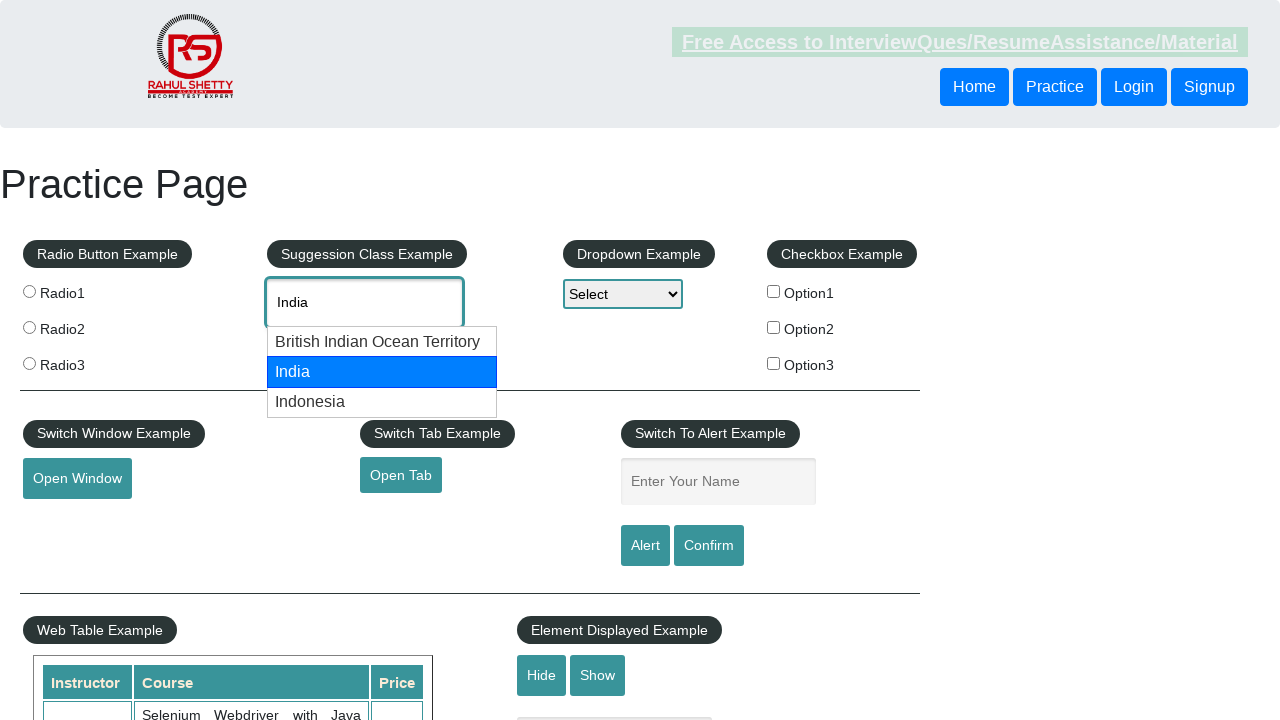

Pressed UP arrow to move back to first suggestion on #autocomplete
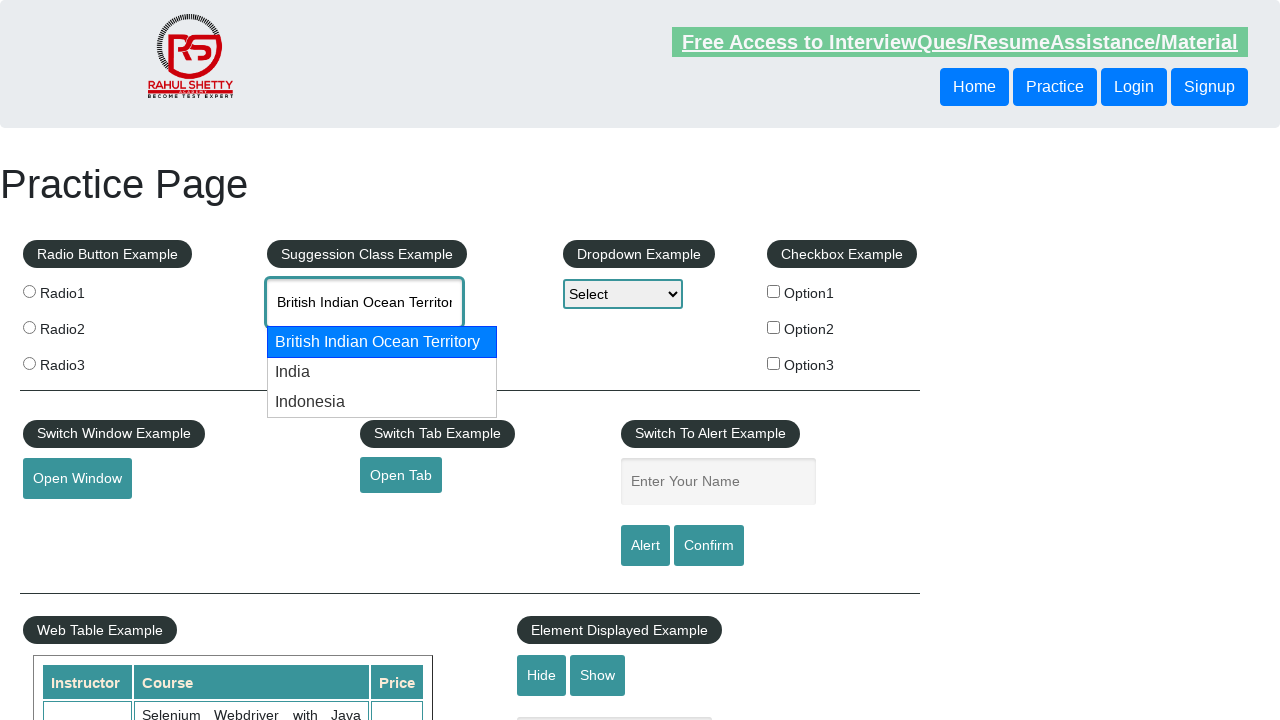

Verified autocomplete field is still present and has focus
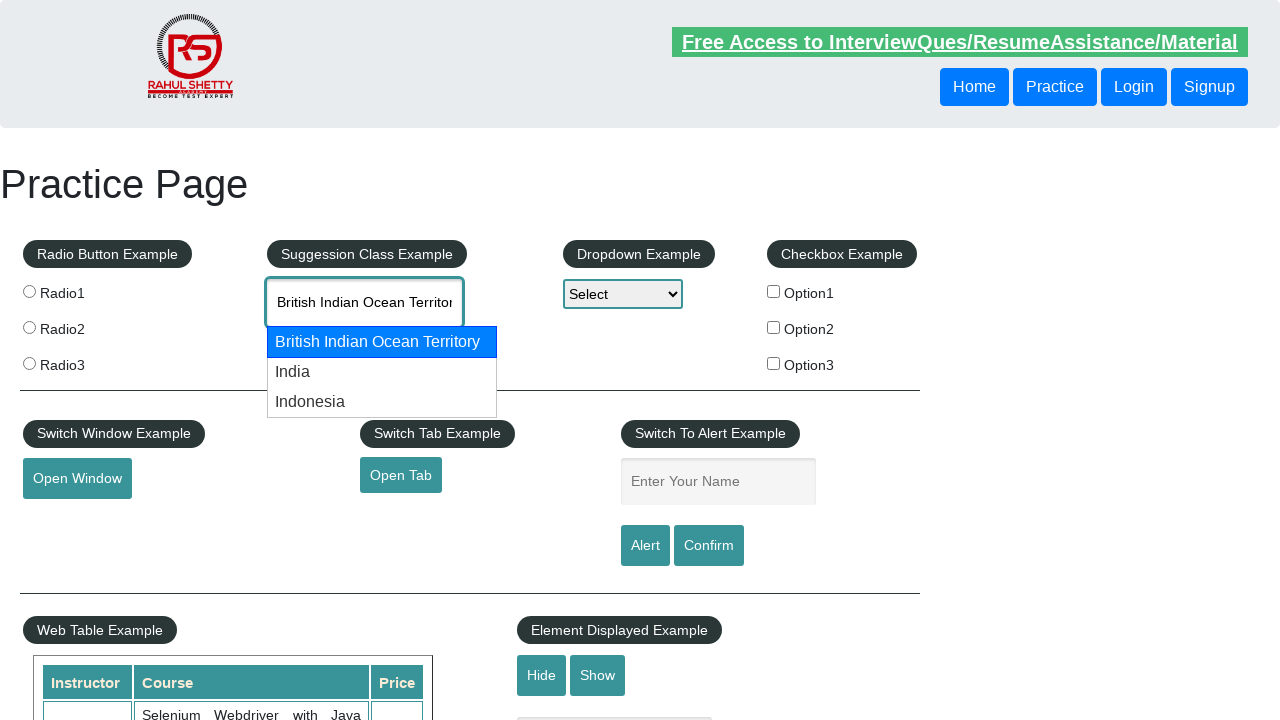

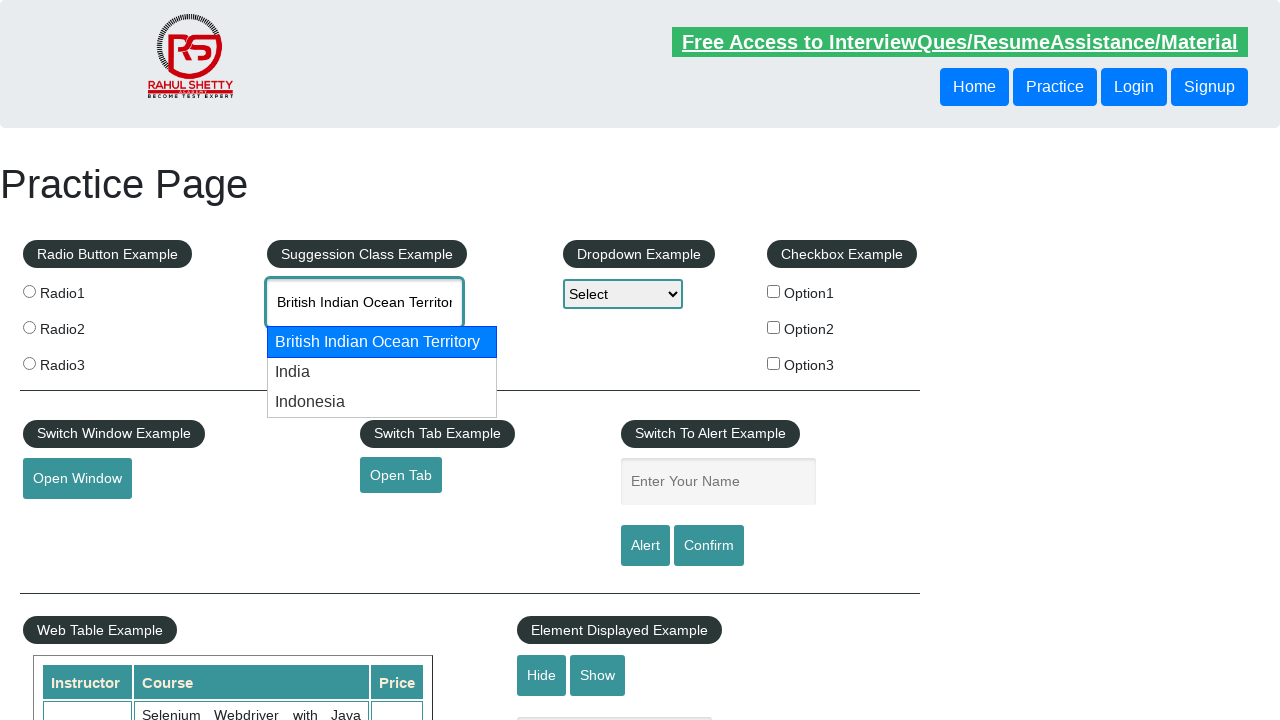